Tests dynamic loading using custom wait methods to click start button and verify "Hello World!" text appears

Starting URL: https://automationfc.github.io/dynamic-loading/

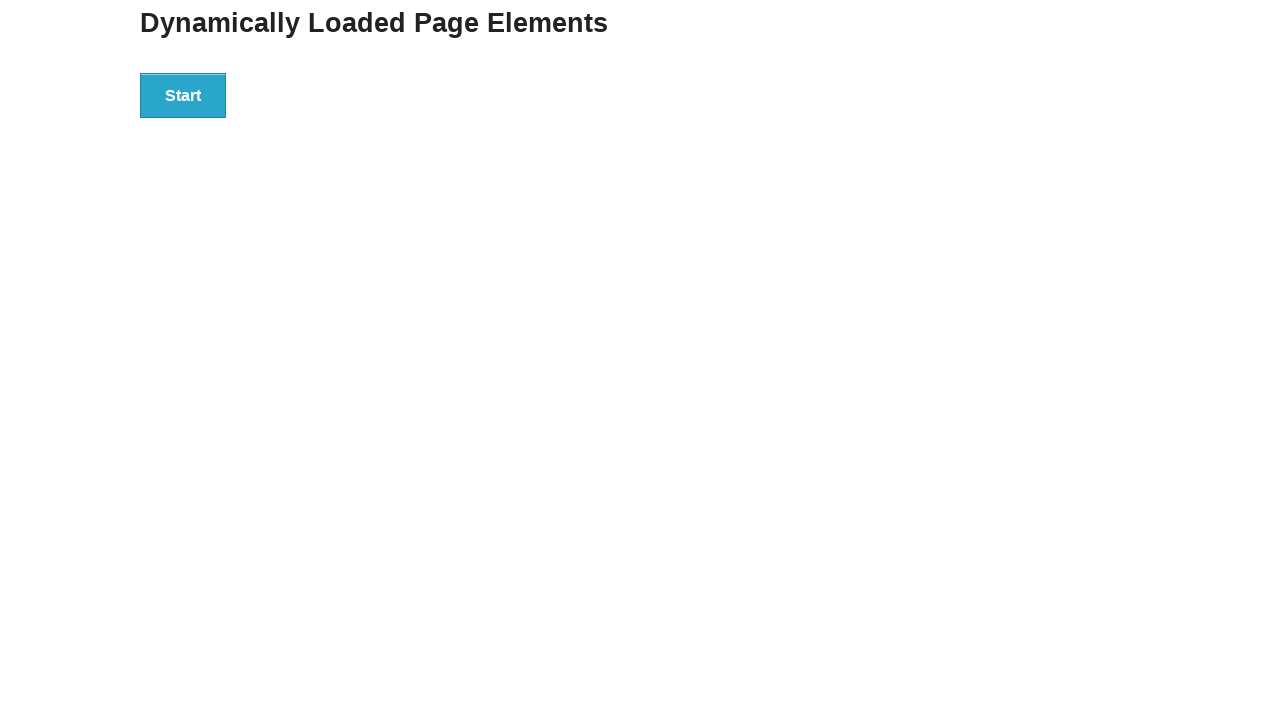

Waited for start button to be available
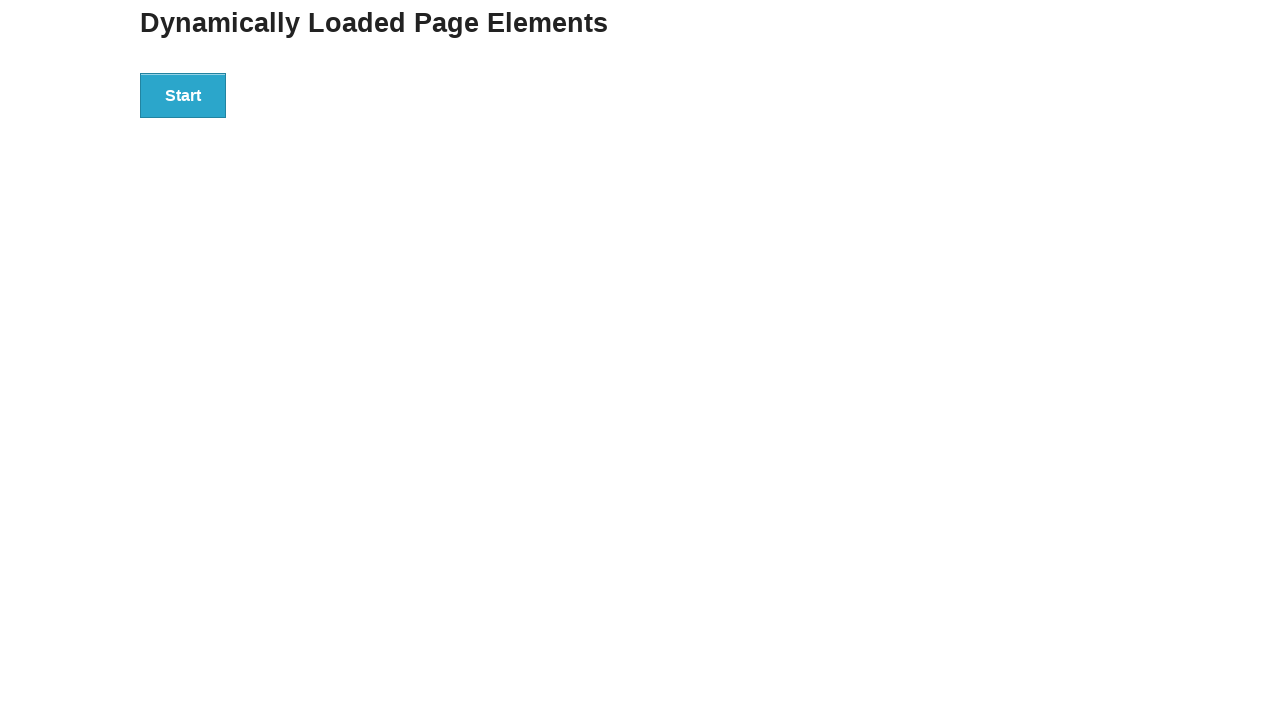

Clicked the start button to trigger dynamic loading at (183, 95) on div#start>button
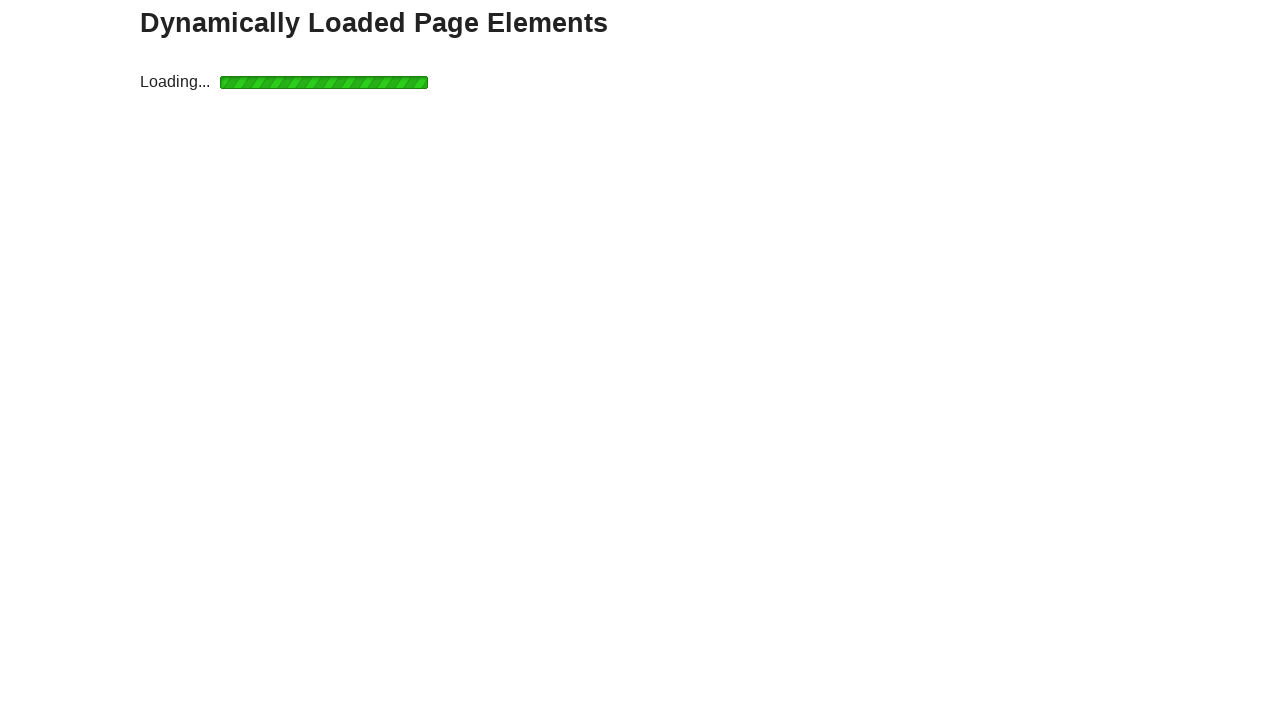

Waited for 'Hello World!' text element to appear
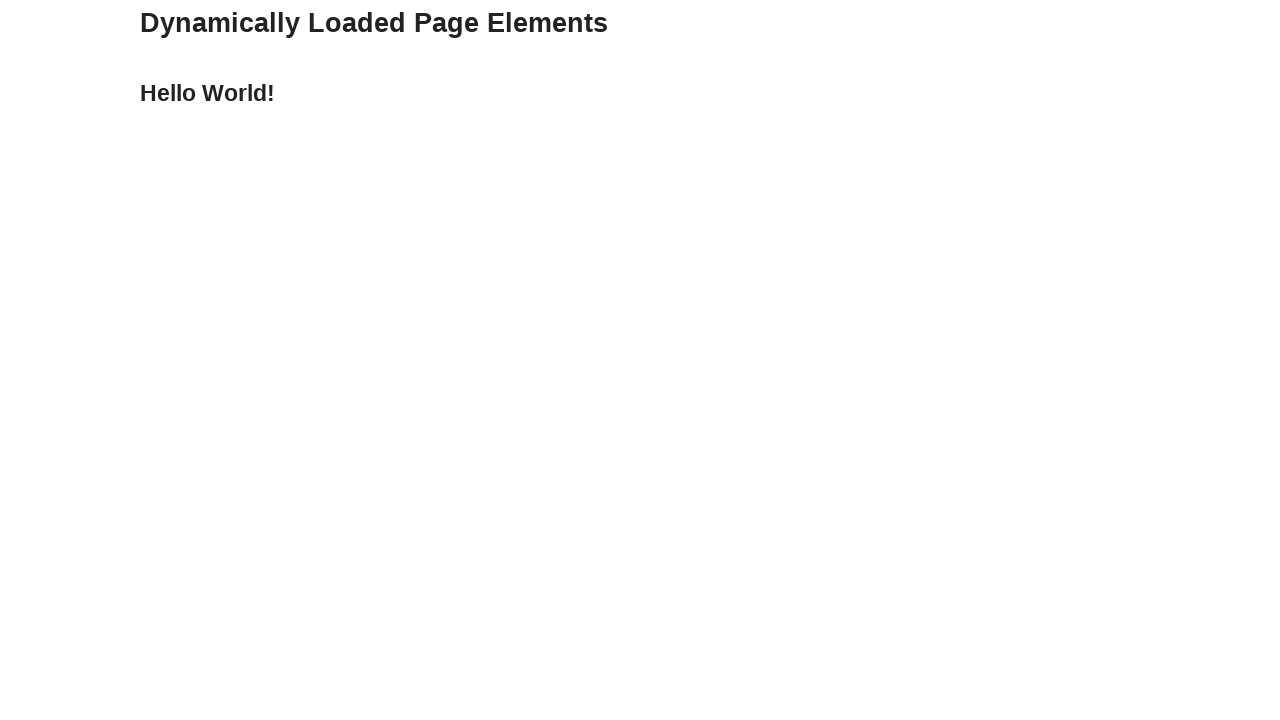

Verified that text content equals 'Hello World!'
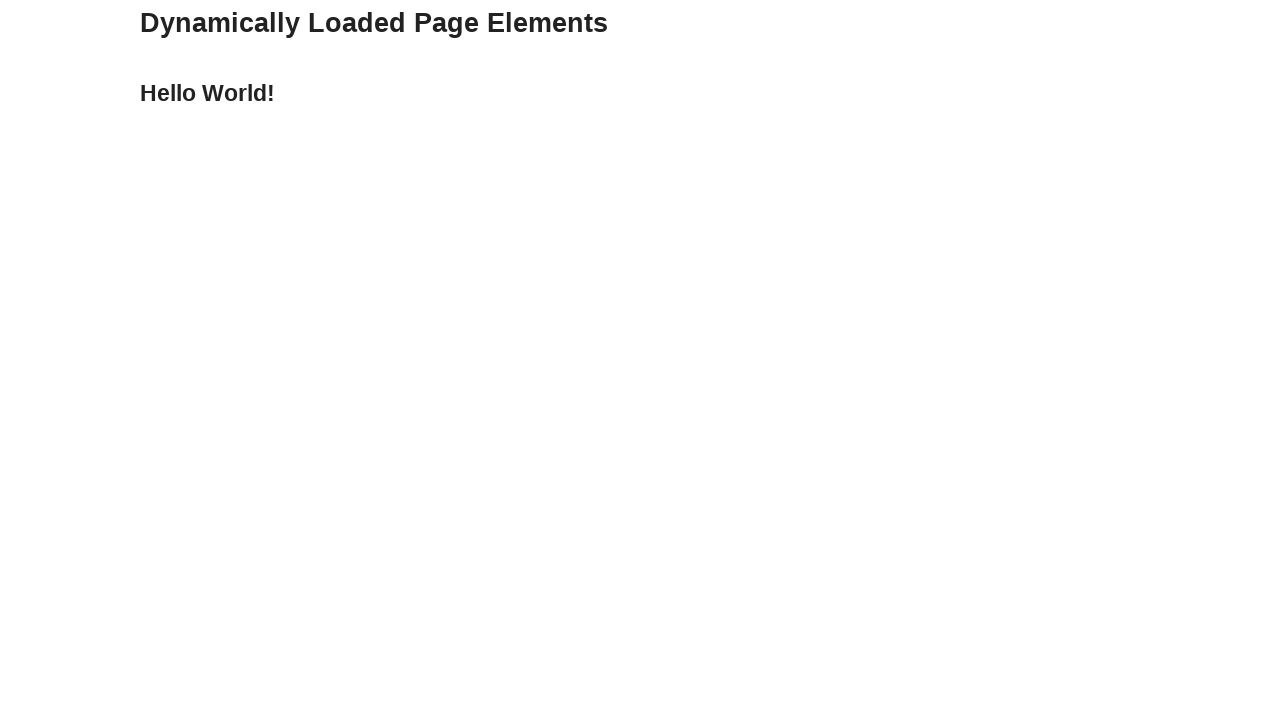

Verified 'Hello World!' element is visible via XPath selector
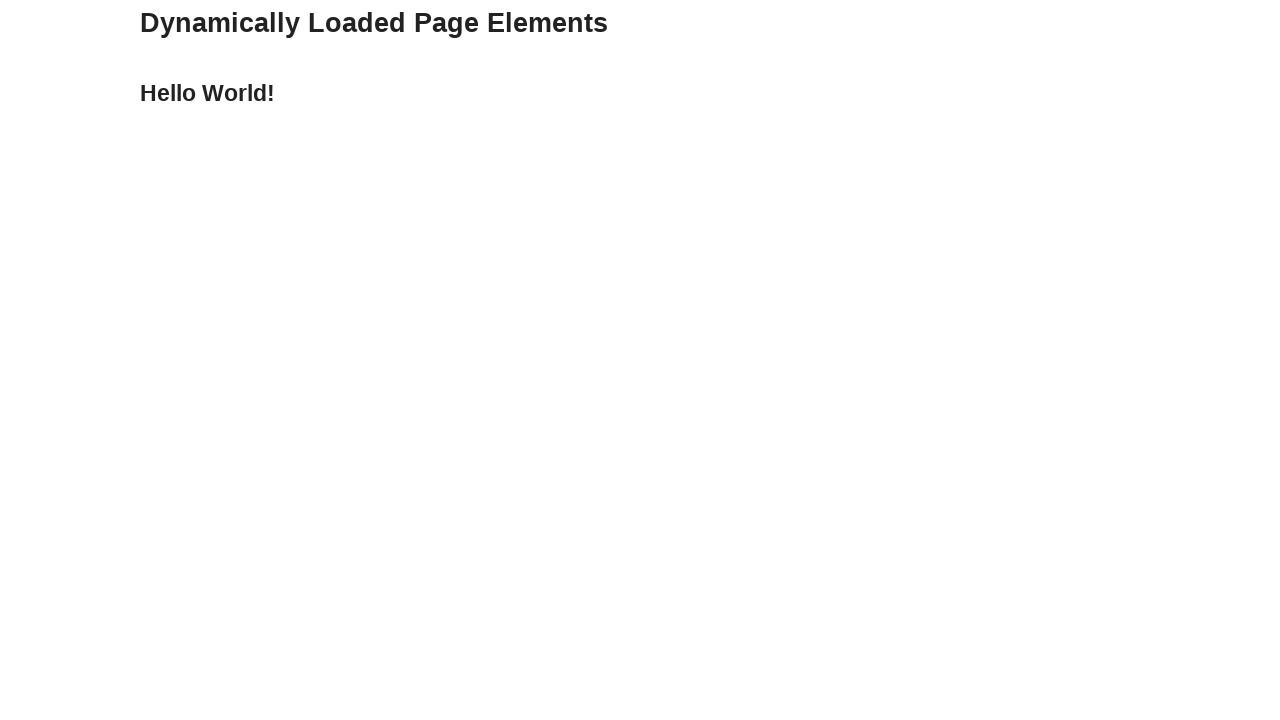

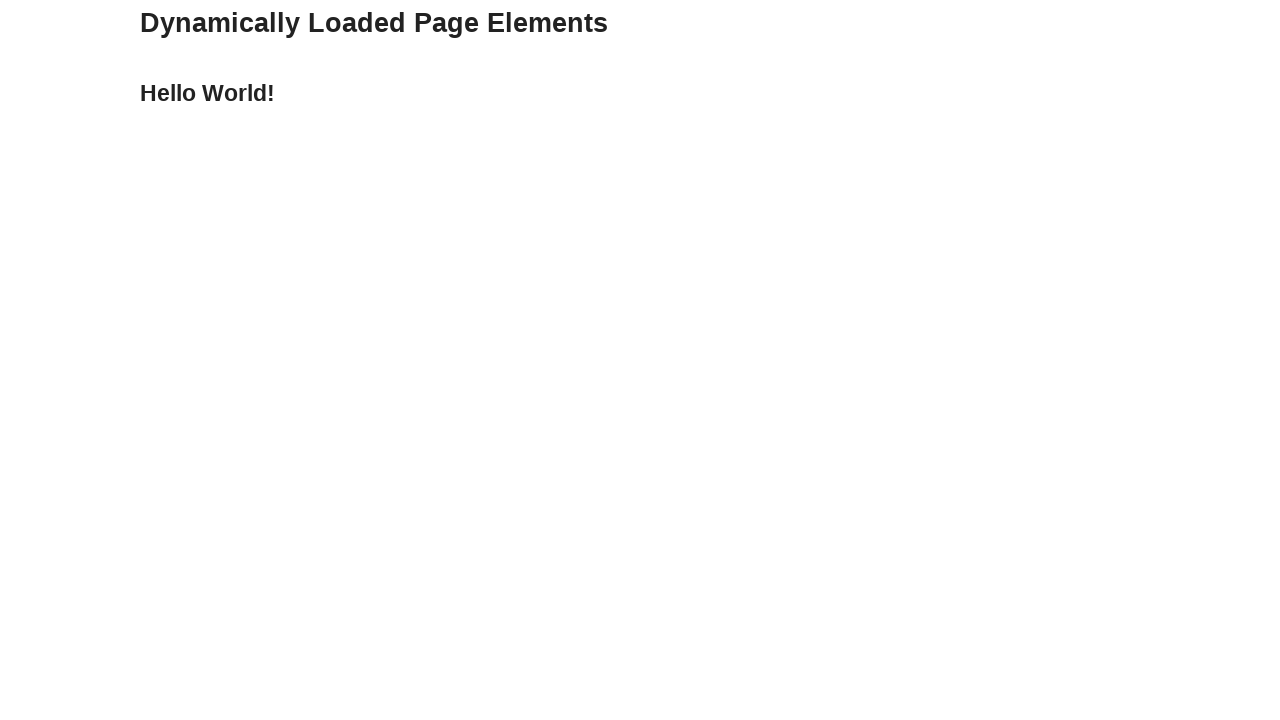